Tests a math form by reading a value from the page, calculating a result using logarithm and sine functions, filling in the answer, checking a checkbox, selecting a radio option, and submitting the form.

Starting URL: https://suninjuly.github.io/math.html

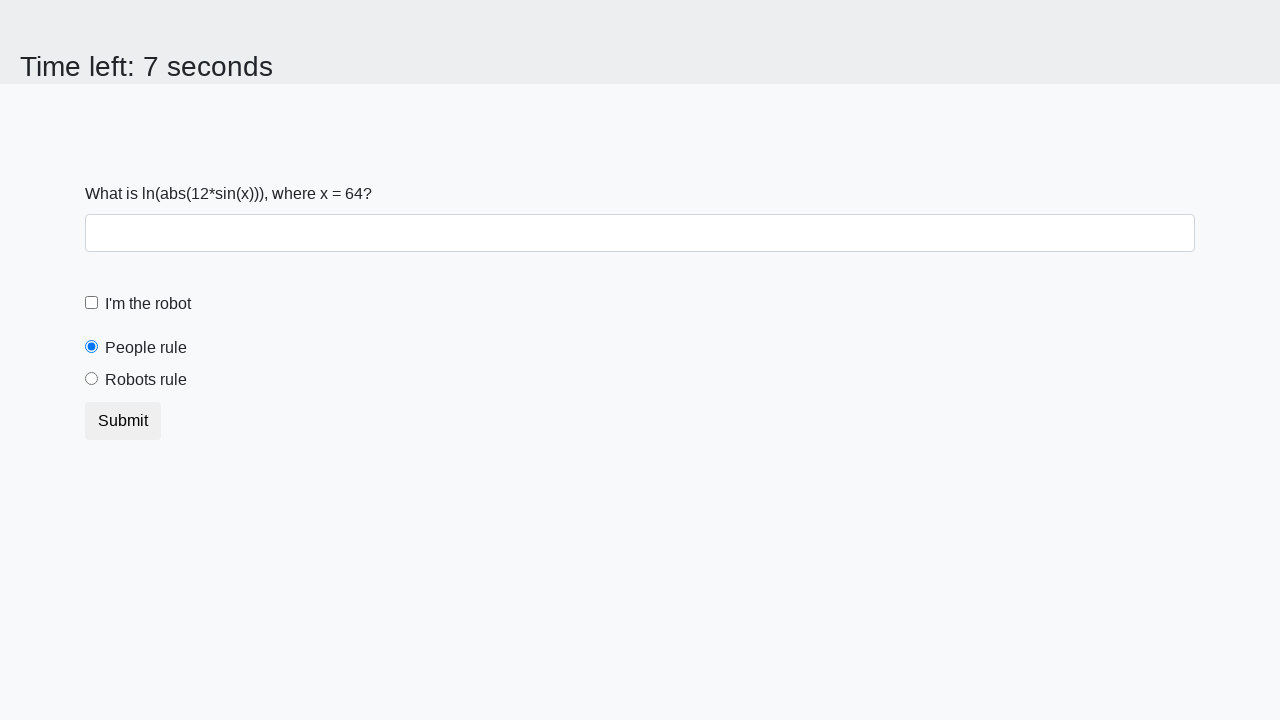

Located and read the x value from the form
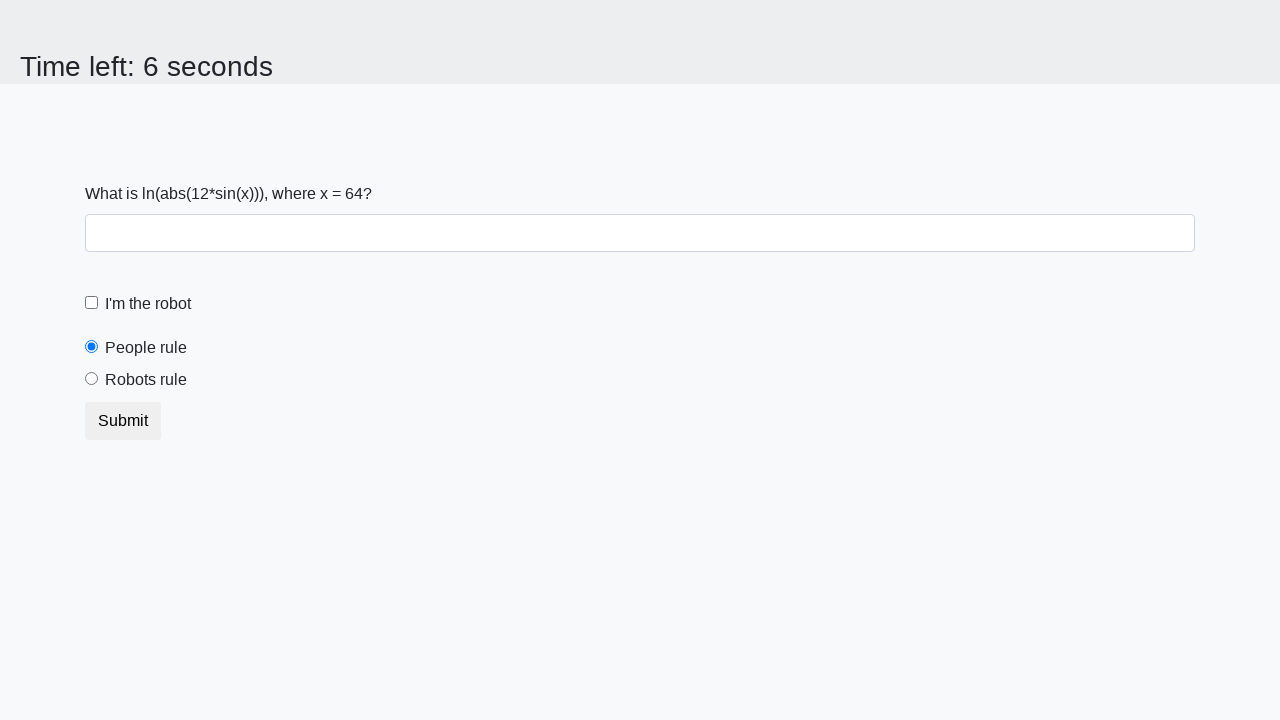

Calculated answer using logarithm and sine functions: 2.40155334283626
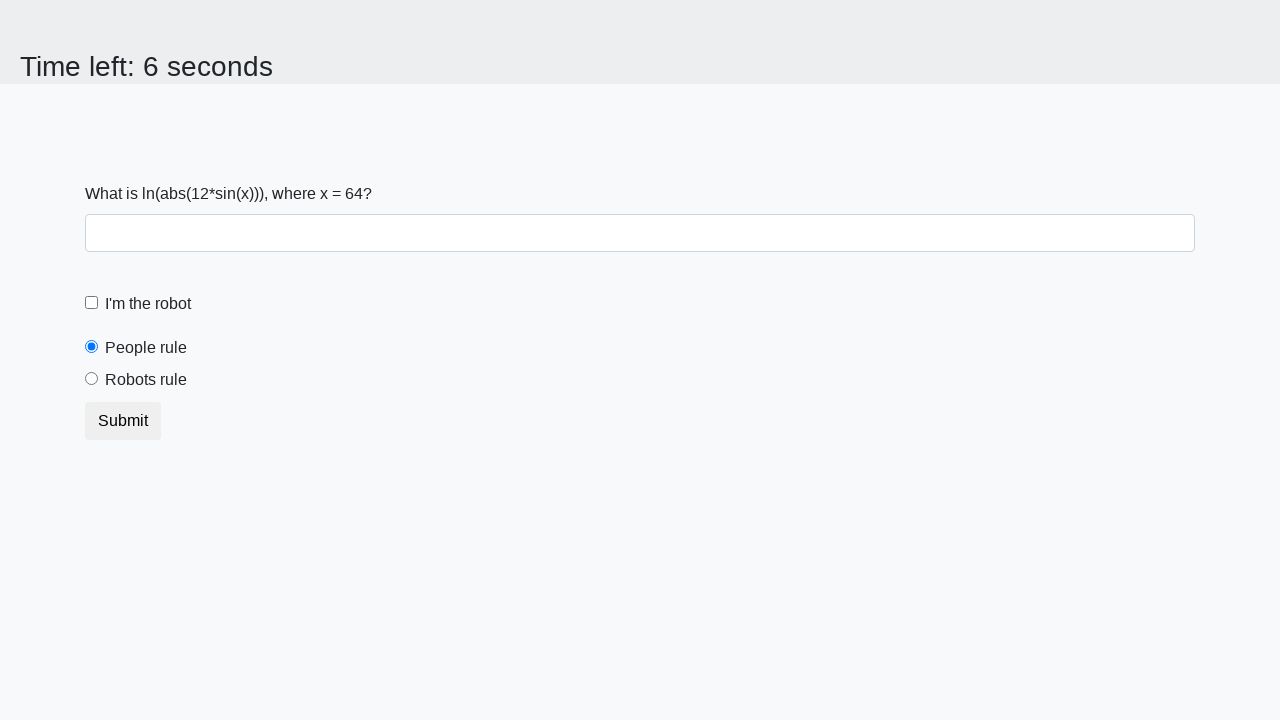

Filled in the calculated answer on #answer
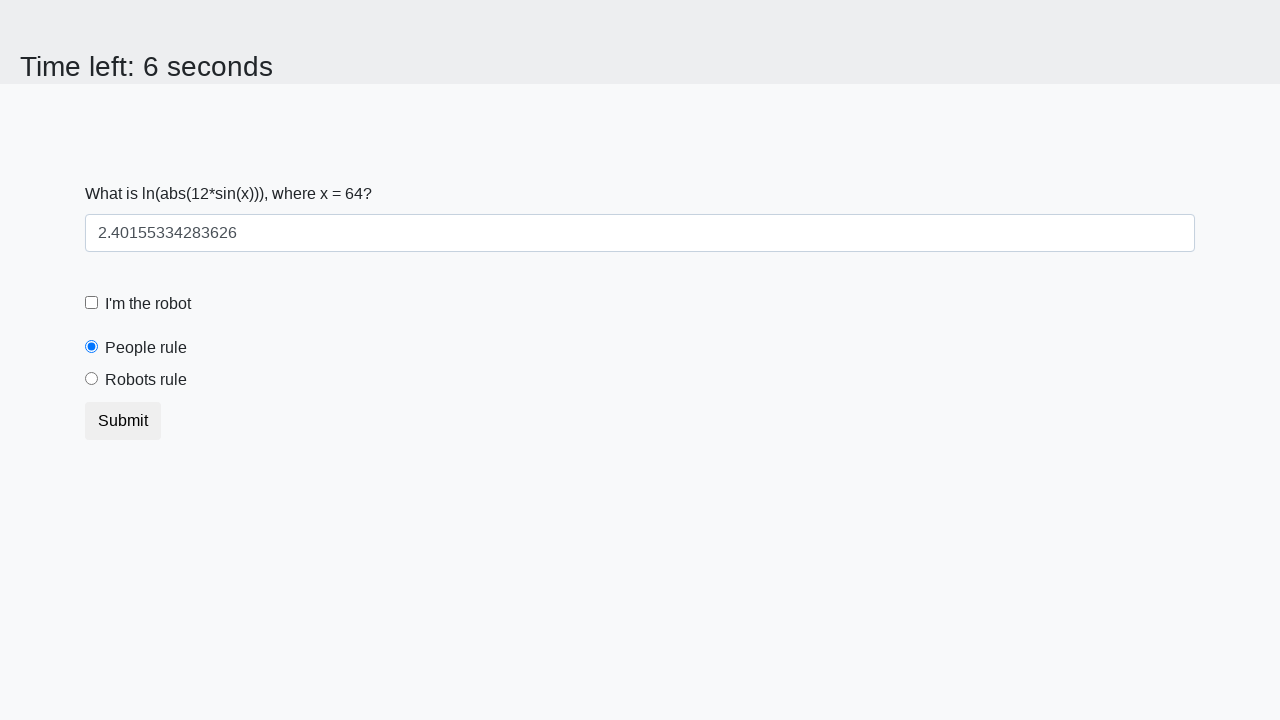

Checked the robot checkbox at (92, 303) on #robotCheckbox
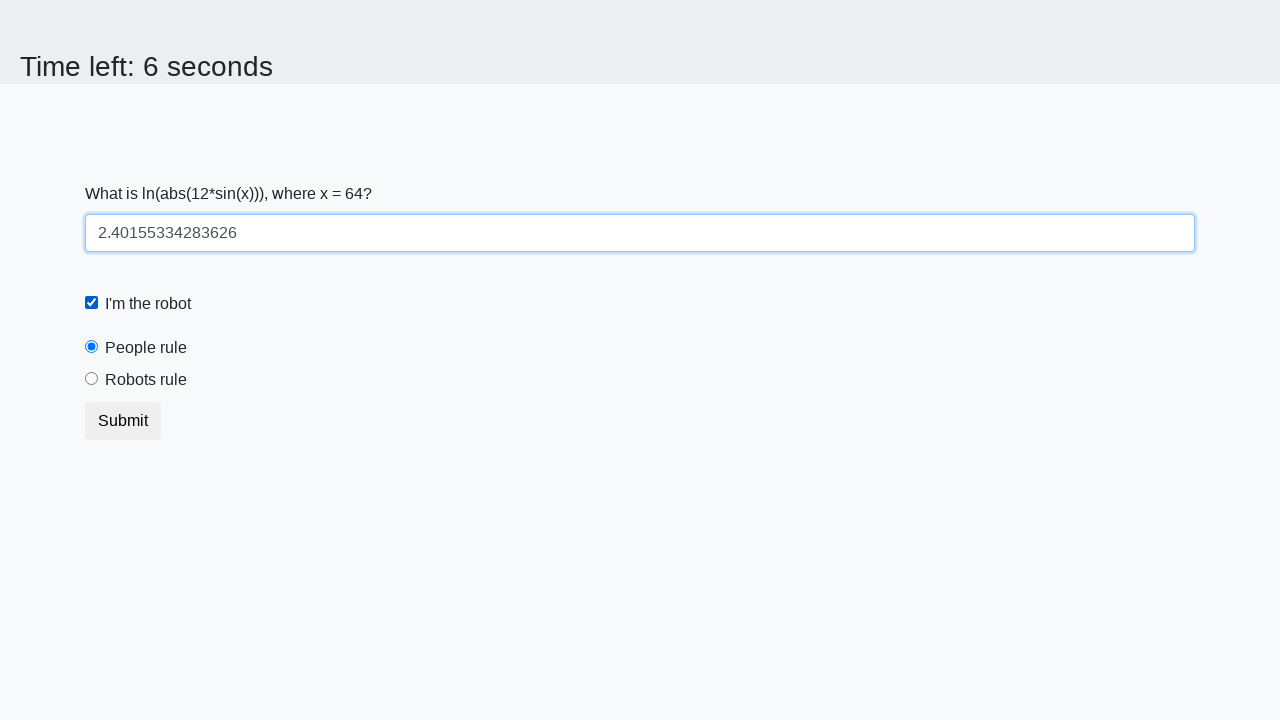

Selected the 'robots rule' radio option at (146, 380) on [for='robotsRule']
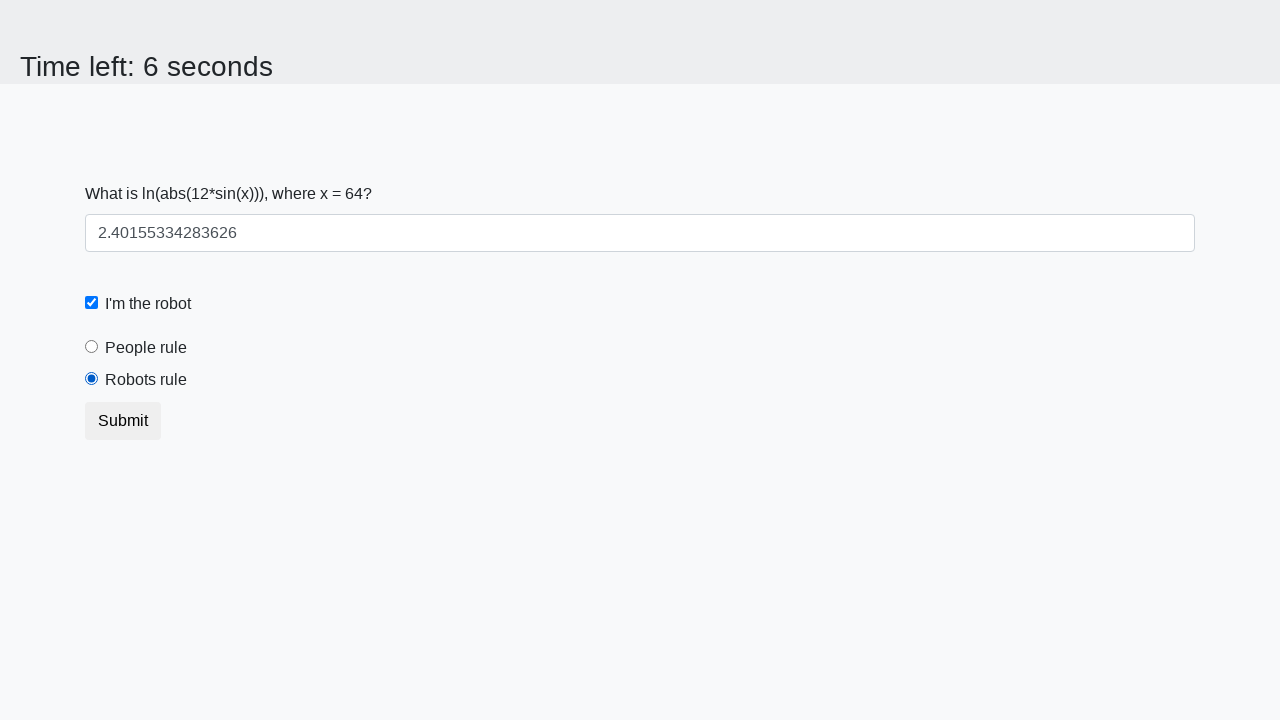

Clicked the submit button to submit the form at (123, 421) on .btn
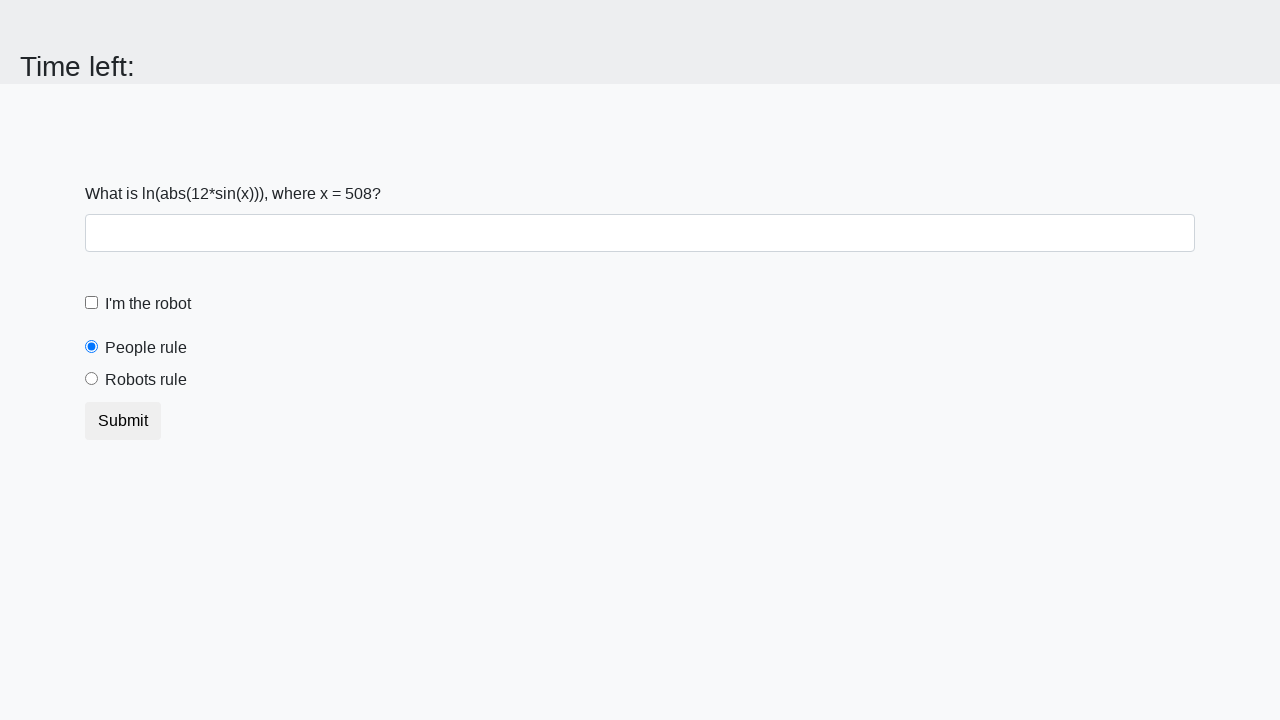

Waited for page to process the form submission
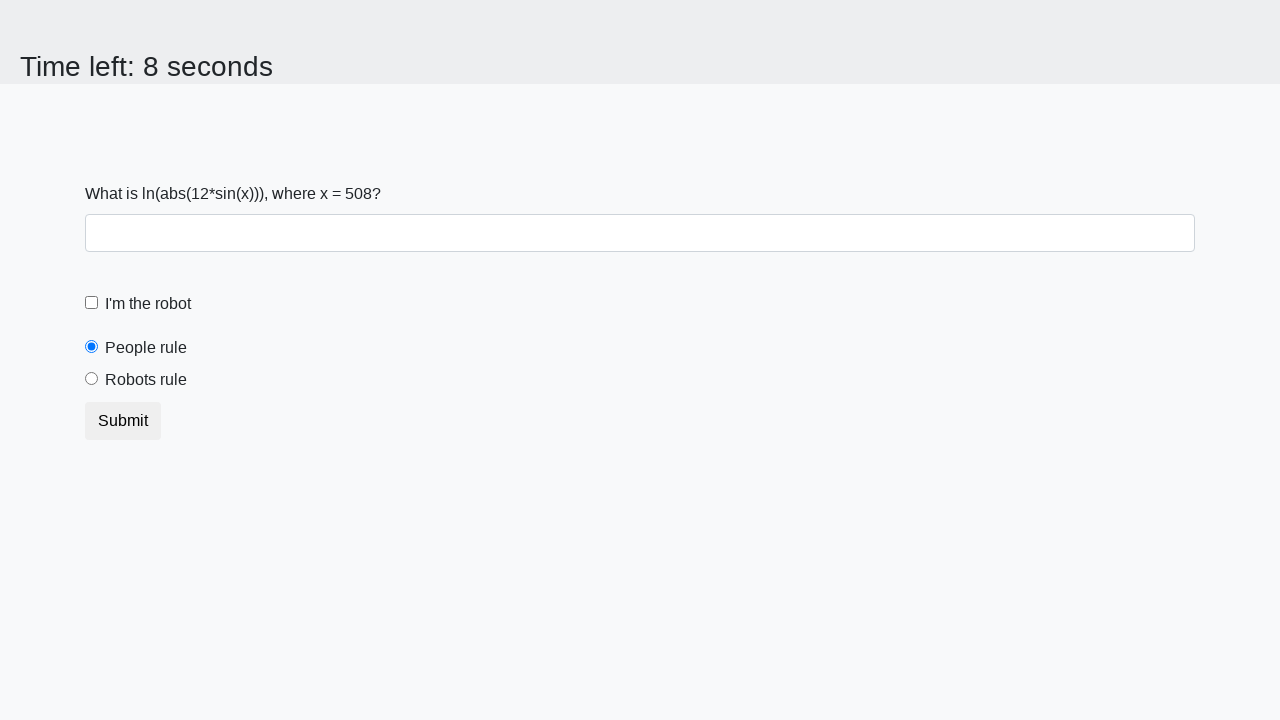

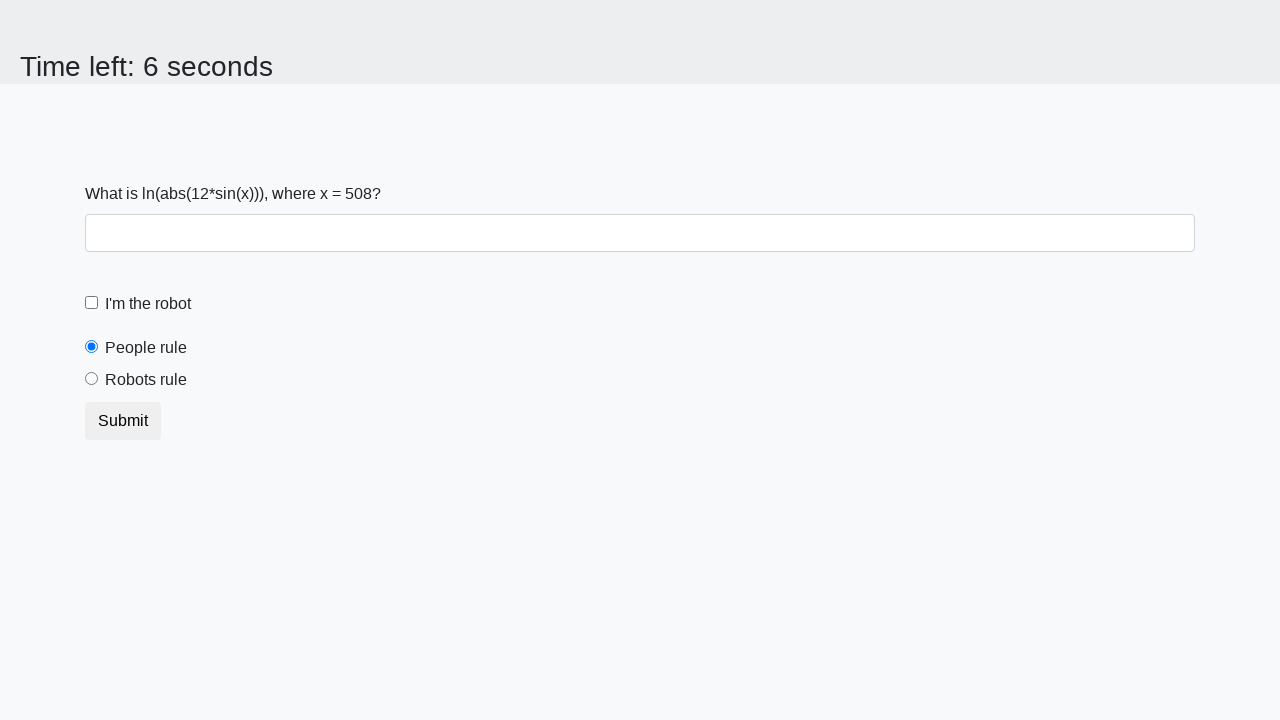